Demonstrates WebElement methods by filling a text field with a name, clearing it, refilling it, and reading the input value

Starting URL: https://demoqa.com/text-box

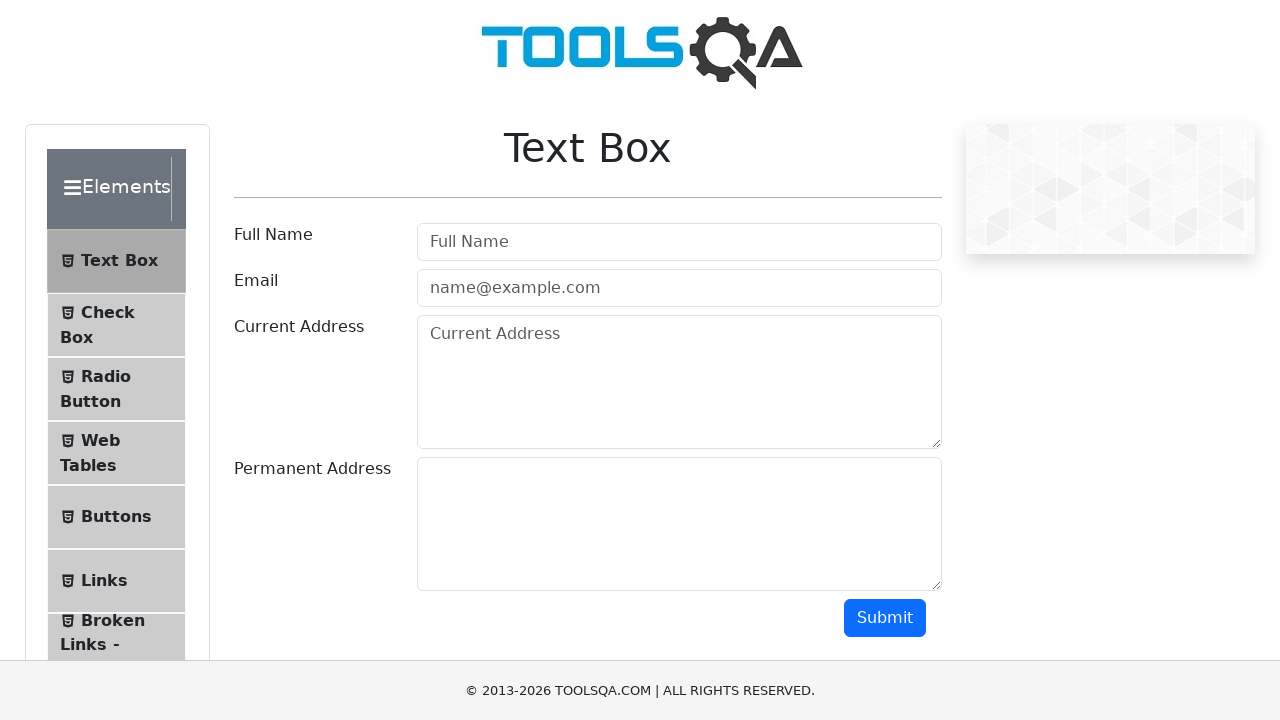

Filled full name field with 'John Wick' on #userName
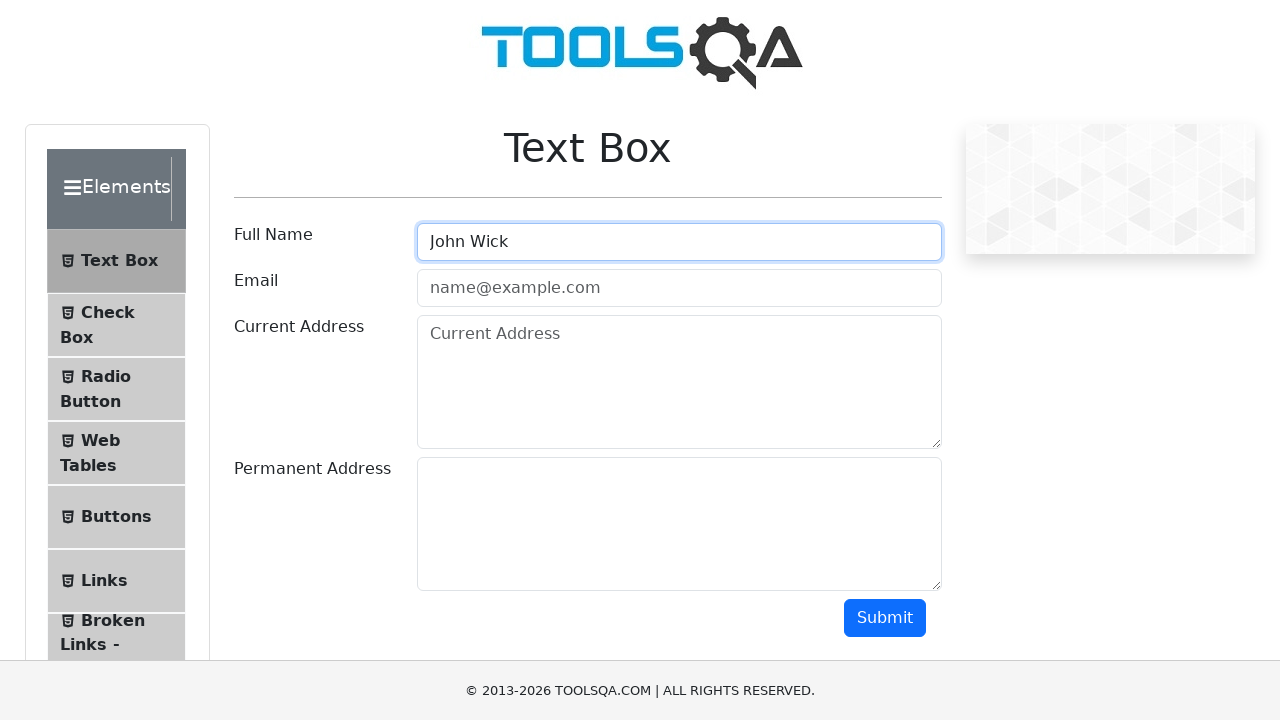

Cleared the full name field on #userName
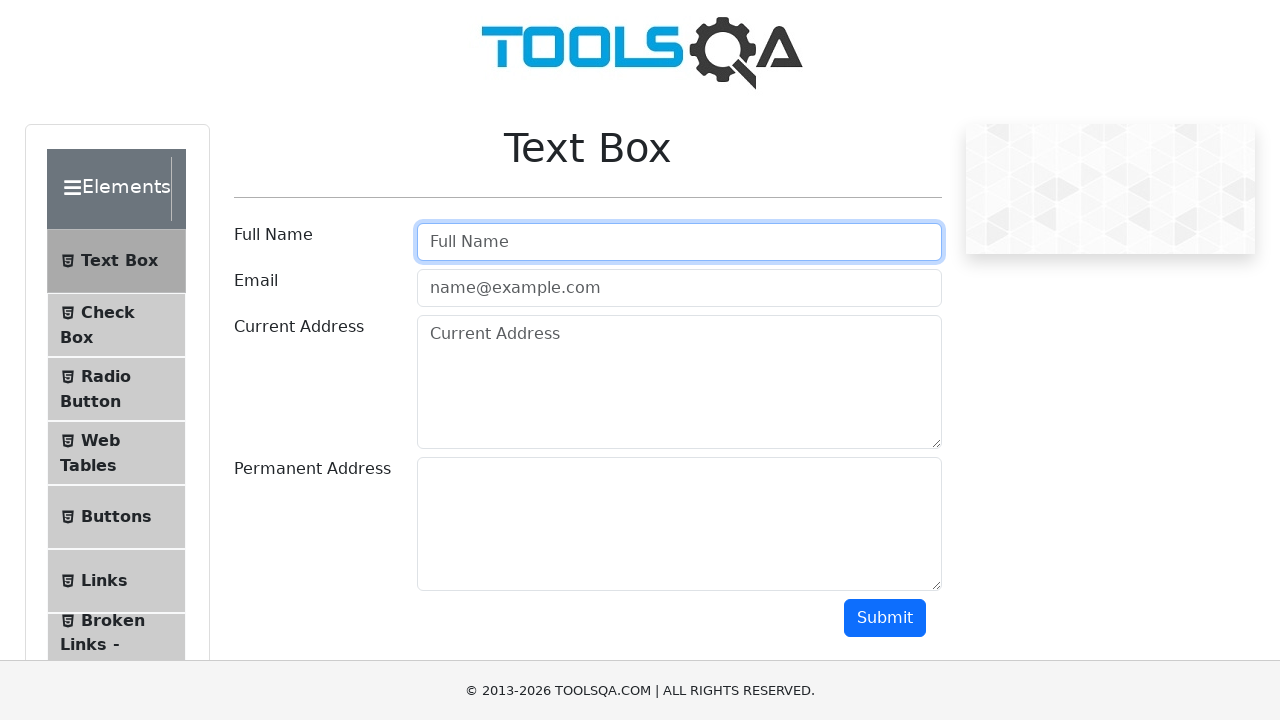

Refilled full name field with 'John Wick' on #userName
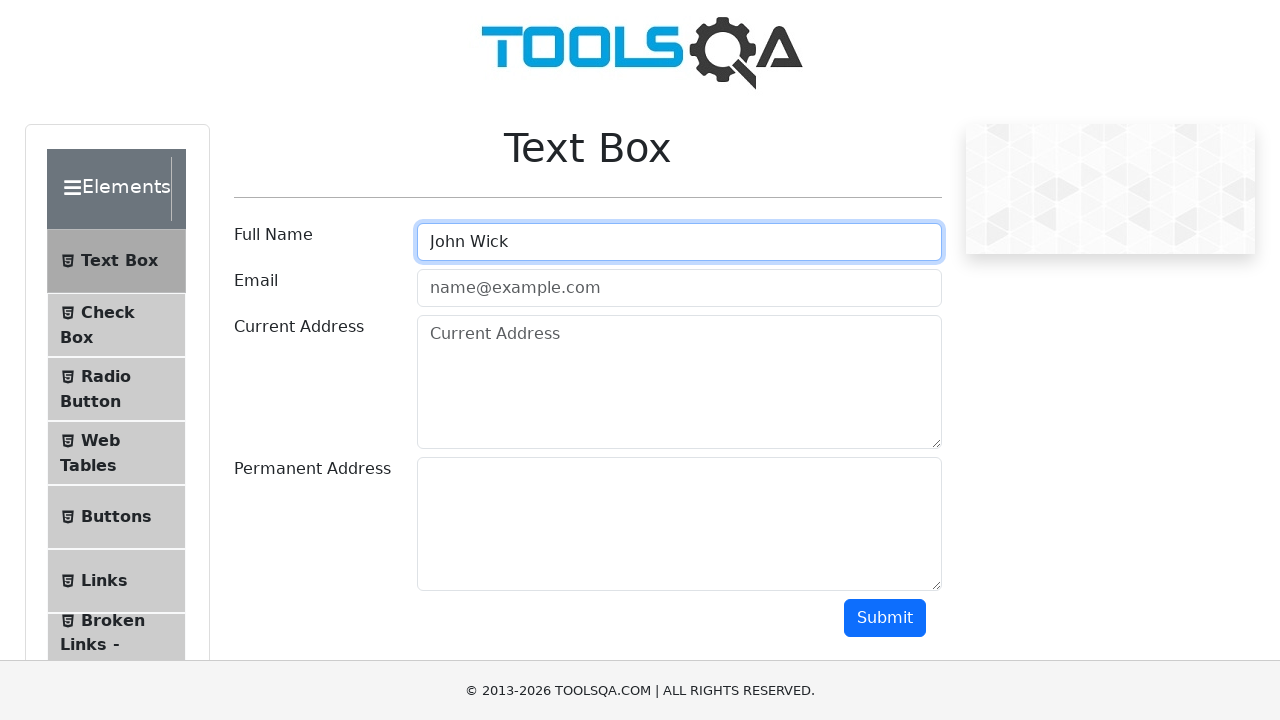

Retrieved input value: 'John Wick'
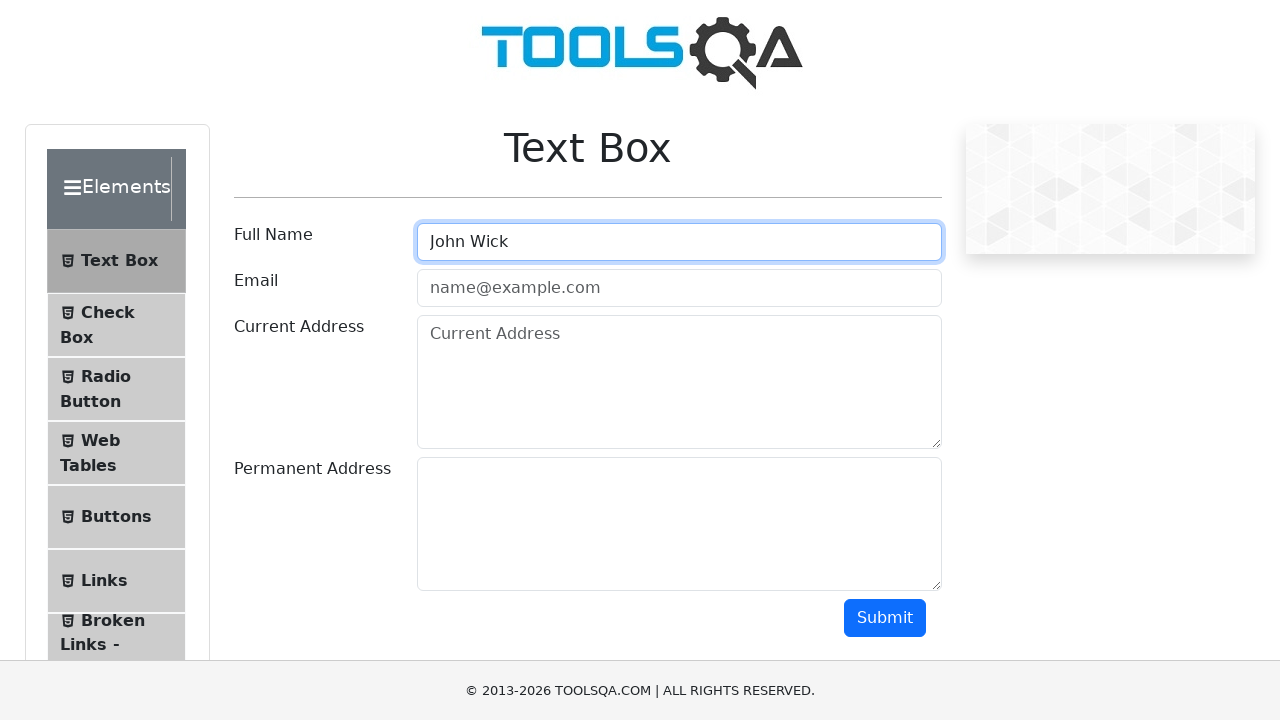

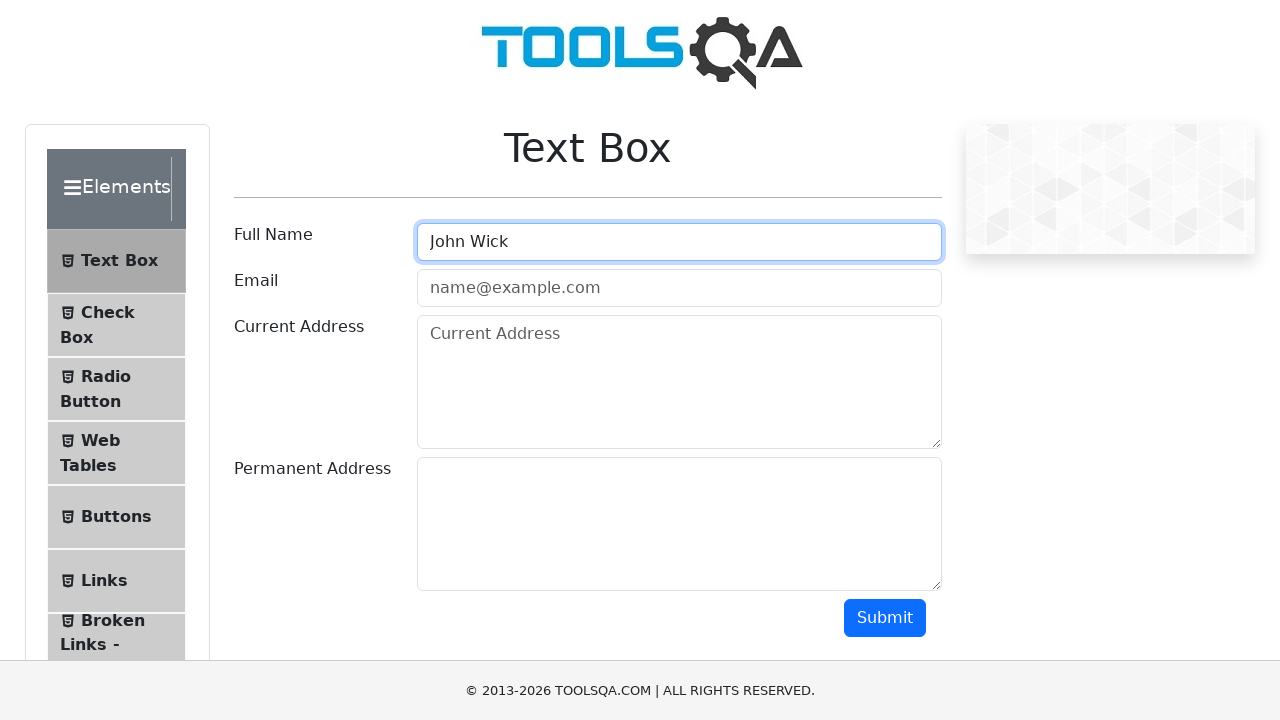